Tests dropdown selection using Playwright's built-in select_option method to choose "Option 1" by visible text, then verifies the correct option is selected.

Starting URL: http://the-internet.herokuapp.com/dropdown

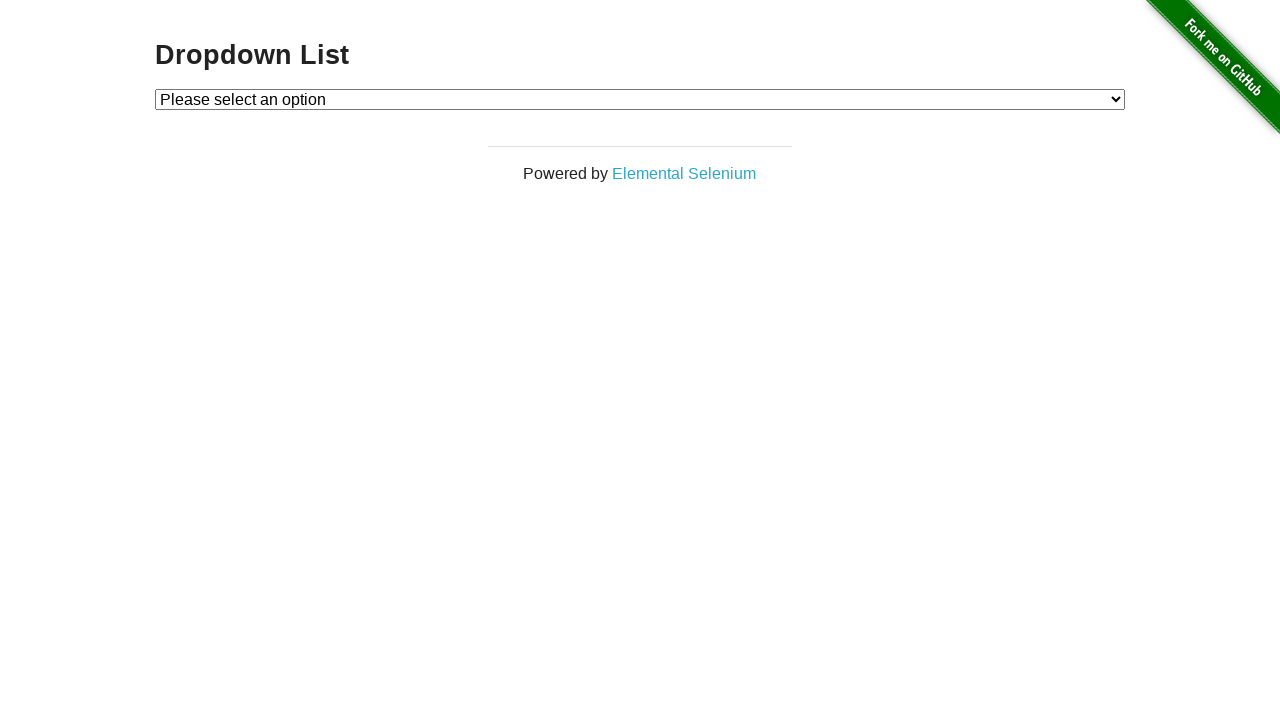

Selected 'Option 1' from dropdown using select_option method on #dropdown
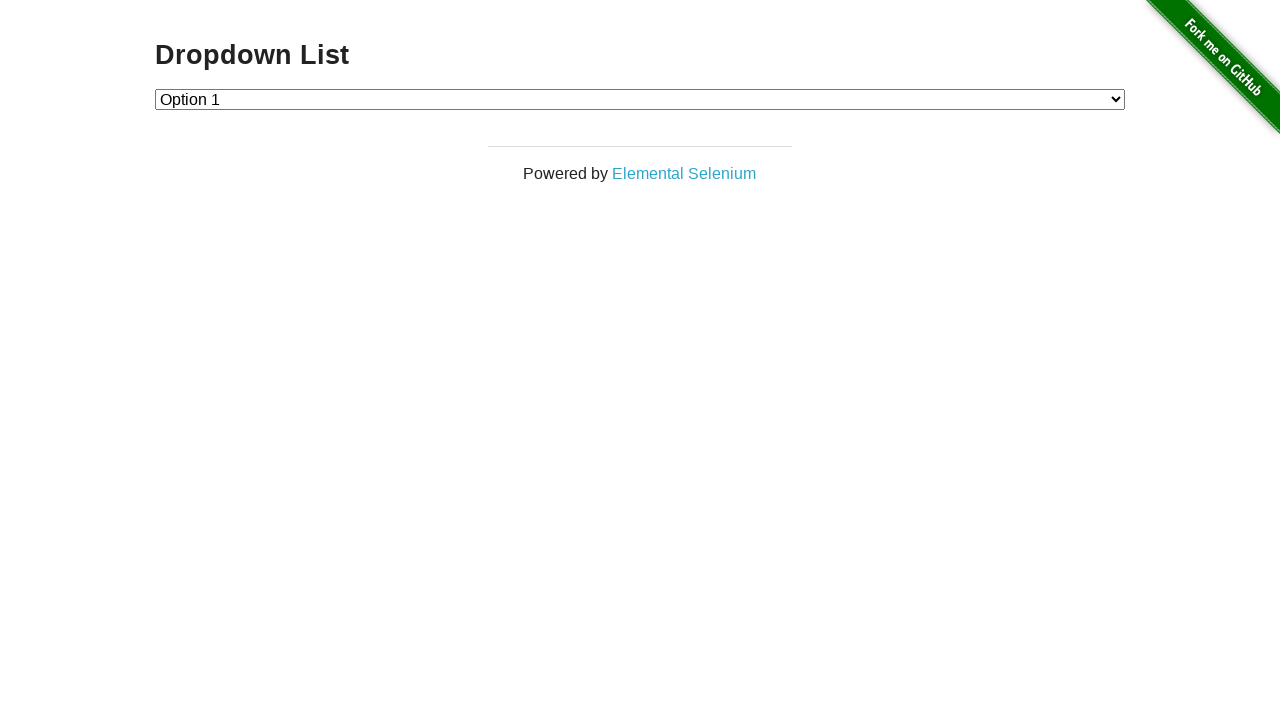

Retrieved selected option text from dropdown
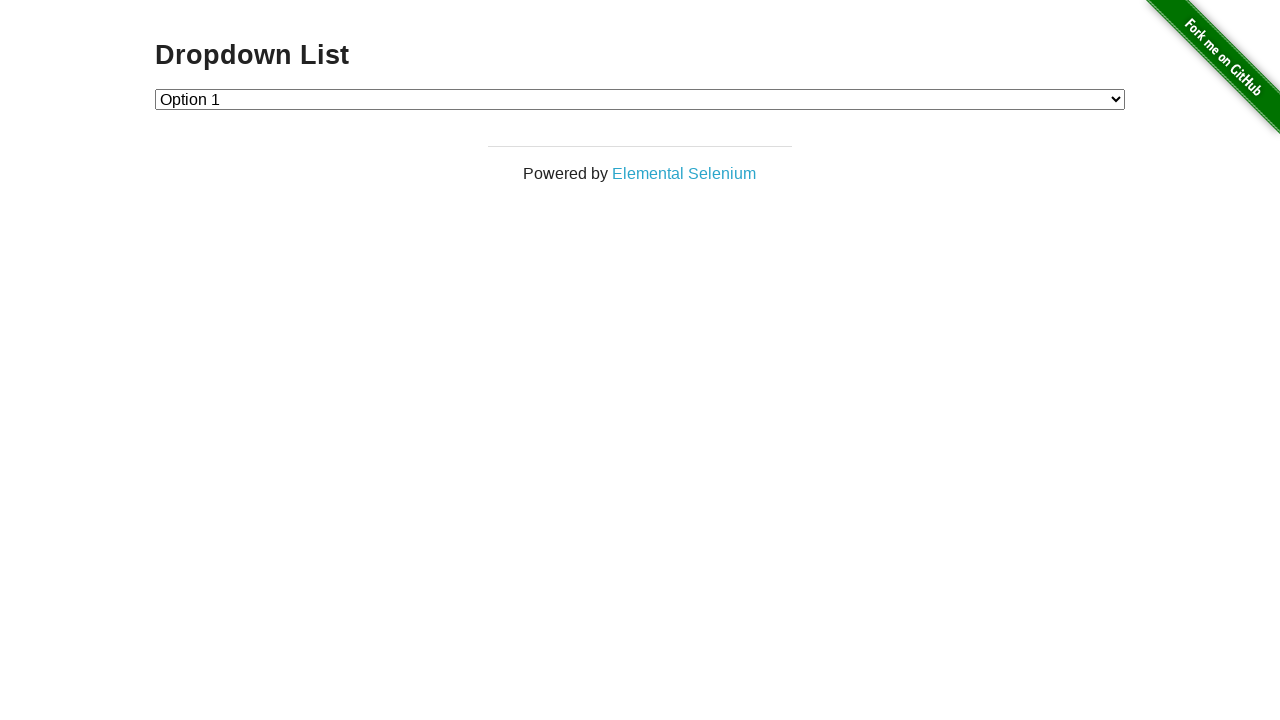

Verified that 'Option 1' is correctly selected in the dropdown
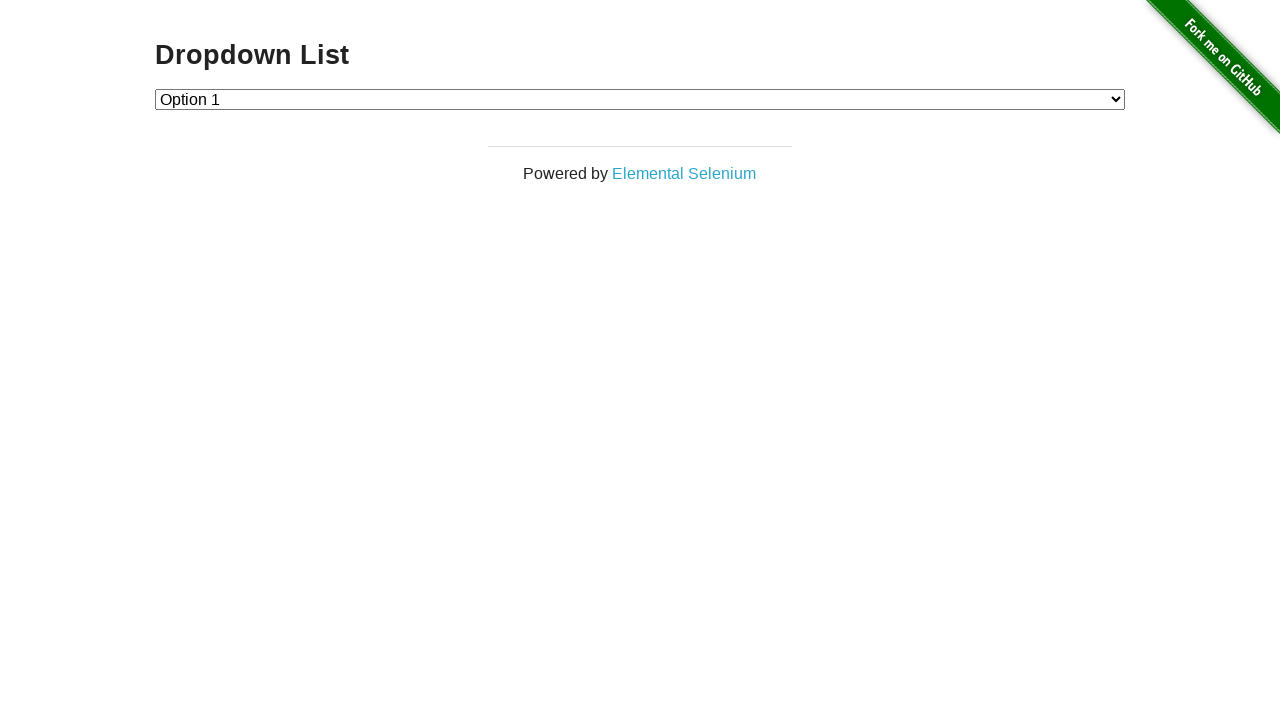

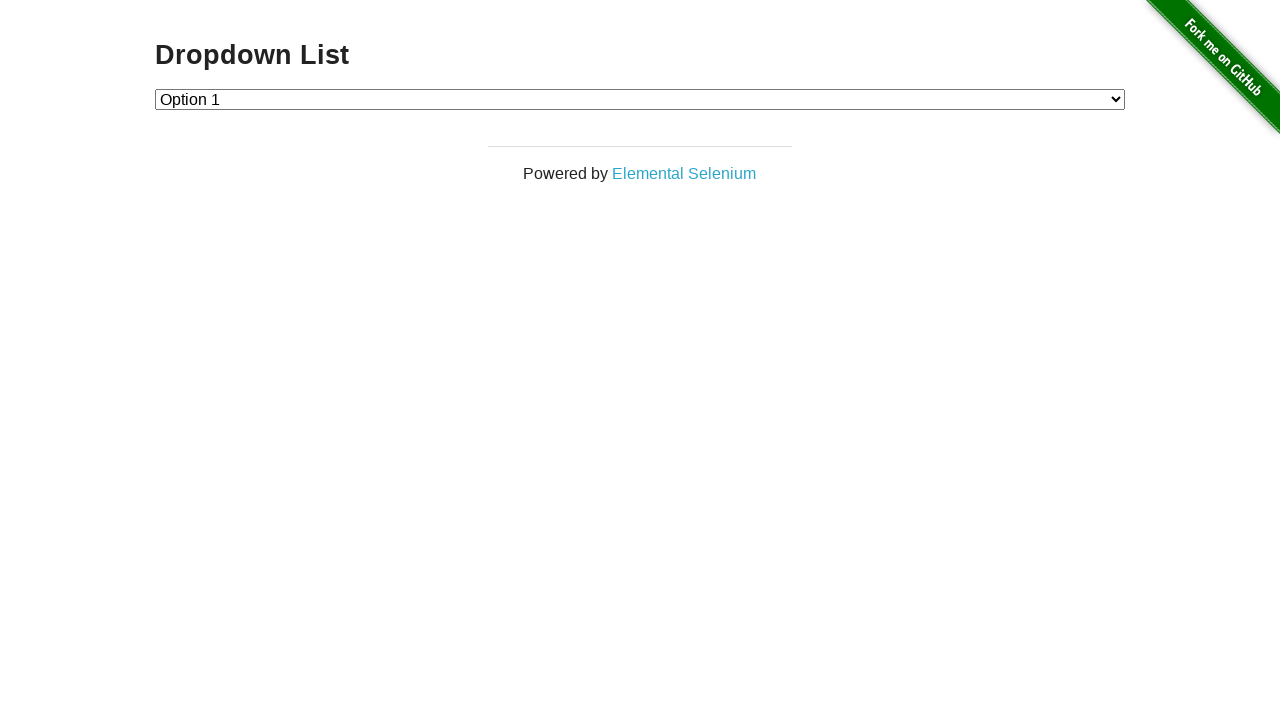